Tests dropdown selection using different methods - by text, index, and value

Starting URL: https://rahulshettyacademy.com/AutomationPractice/

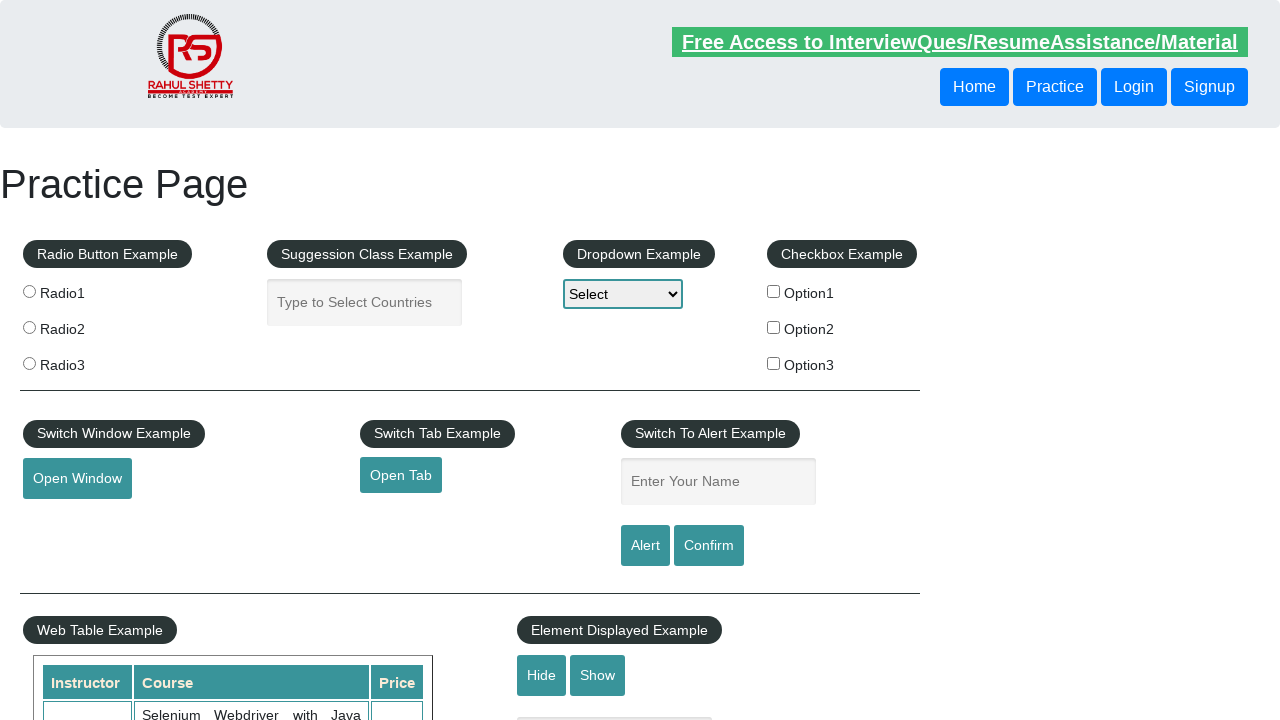

Selected 'Option1' from dropdown by visible text on #dropdown-class-example
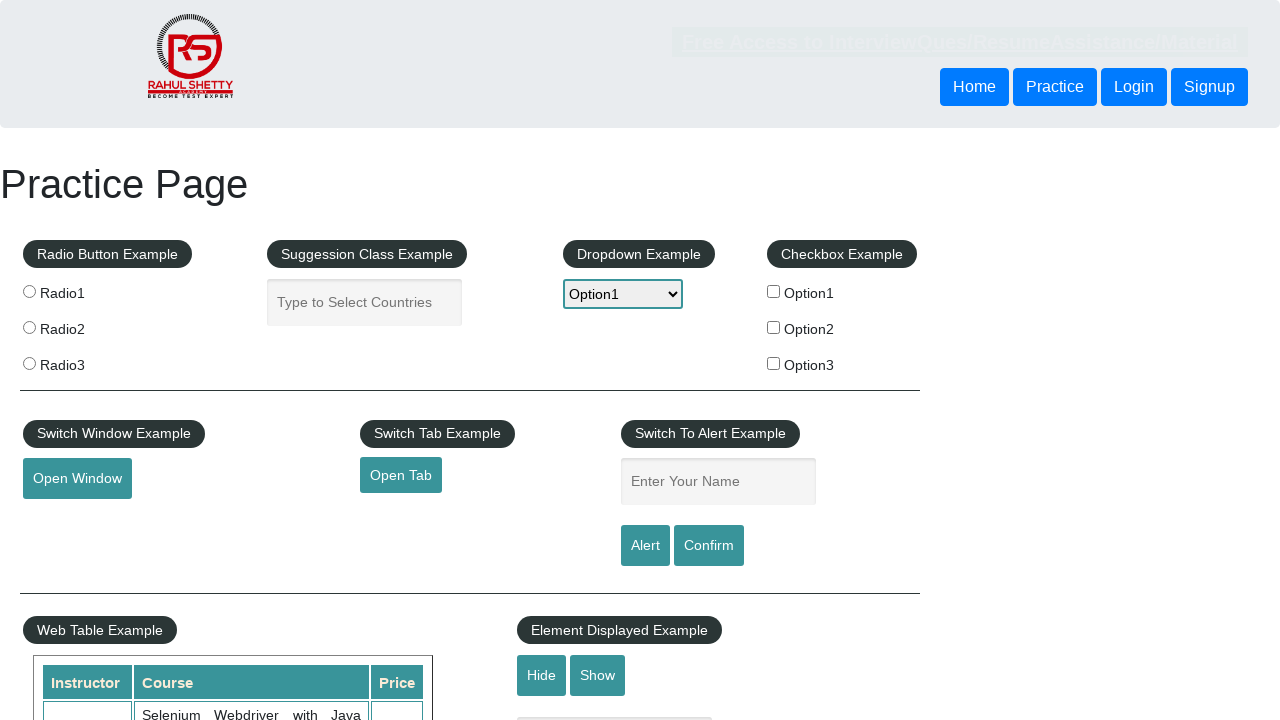

Selected option at index 2 from dropdown on #dropdown-class-example
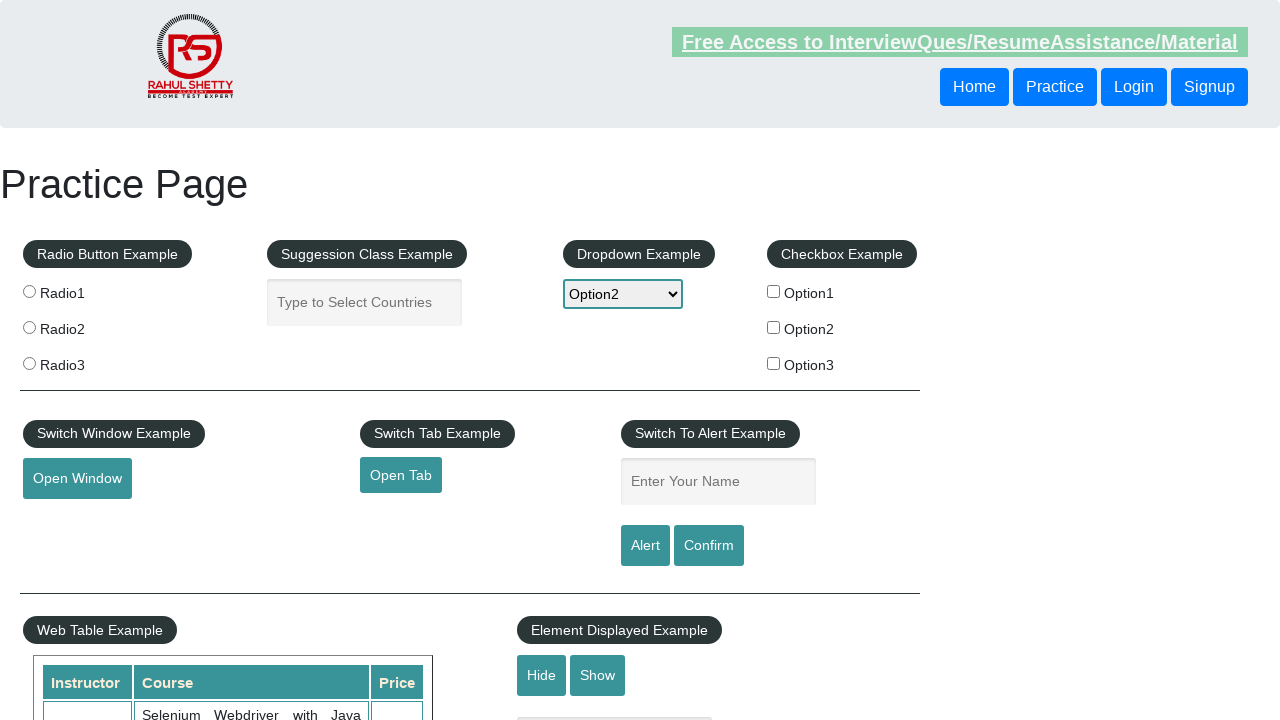

Selected option with value 'option3' from dropdown on #dropdown-class-example
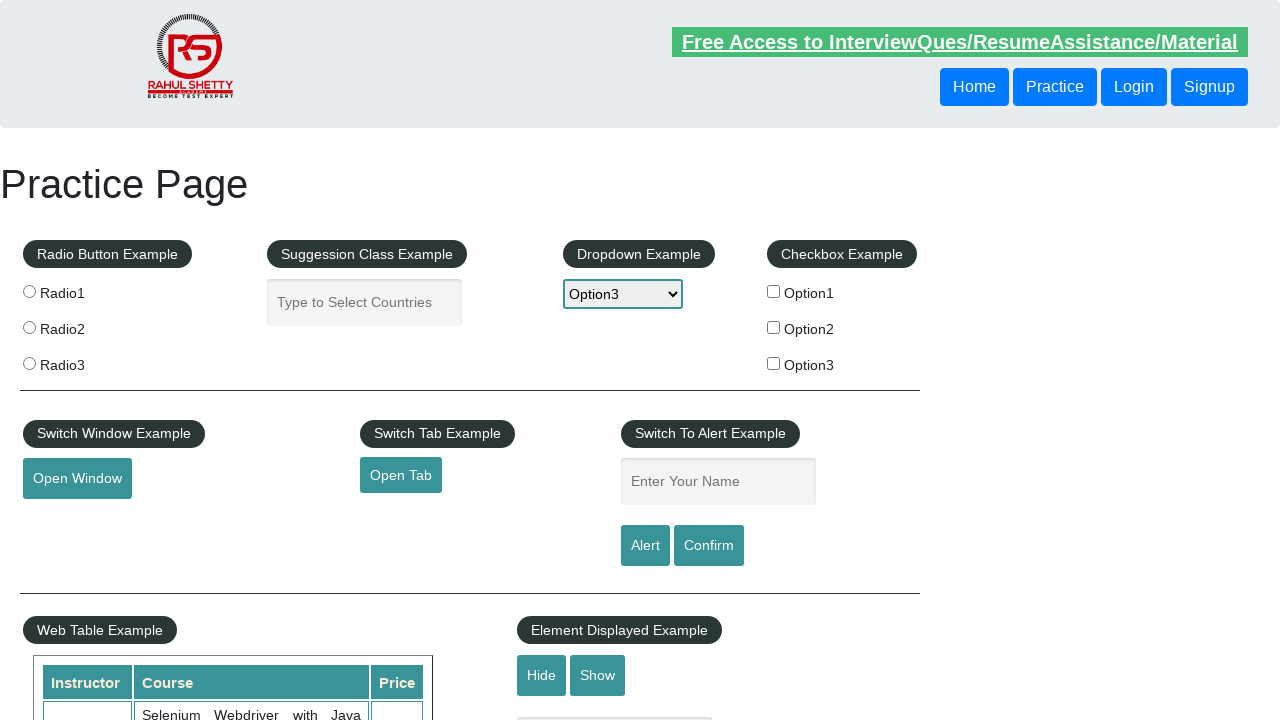

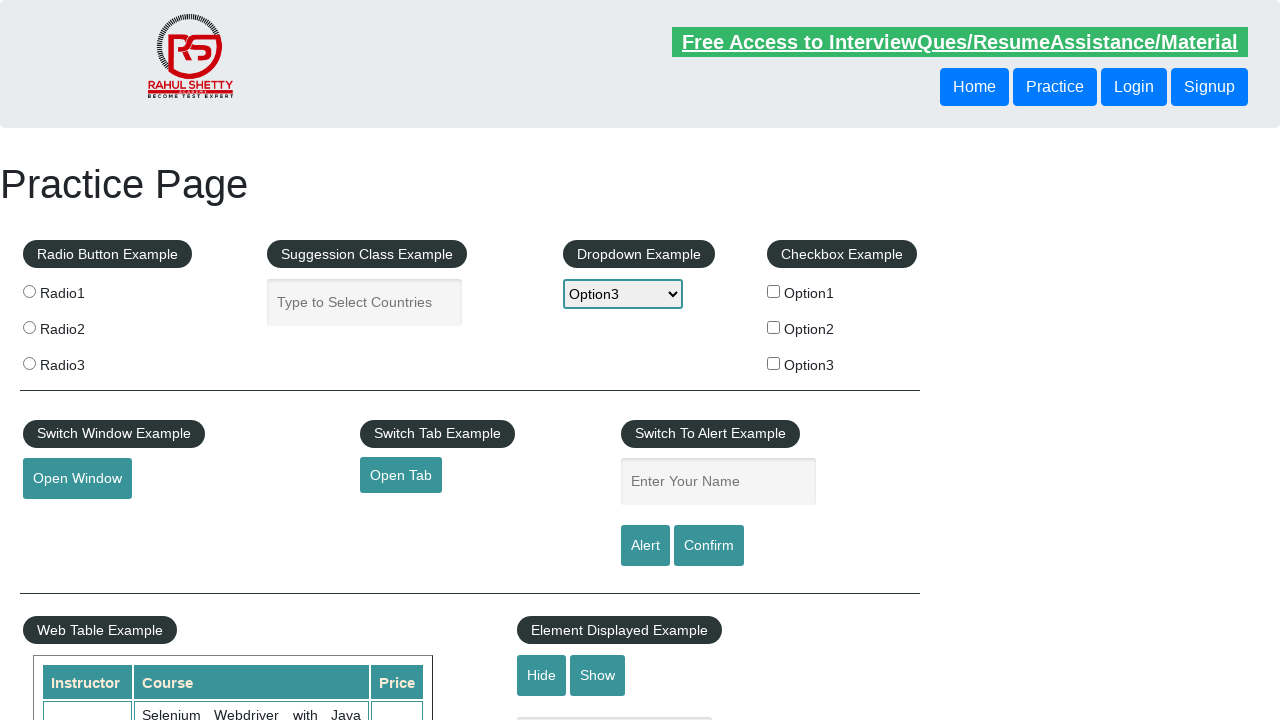